Navigates to Python.org homepage and locates the events section to verify event information is displayed

Starting URL: https://www.python.org/

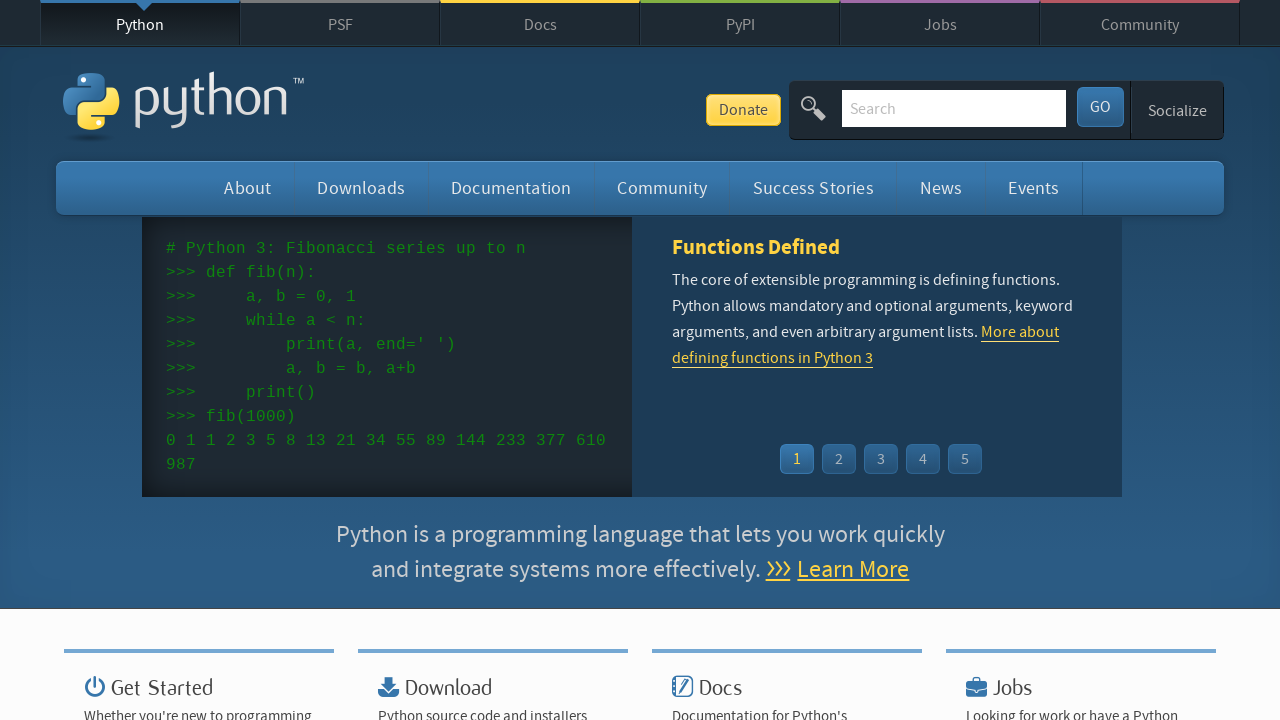

Navigated to Python.org homepage
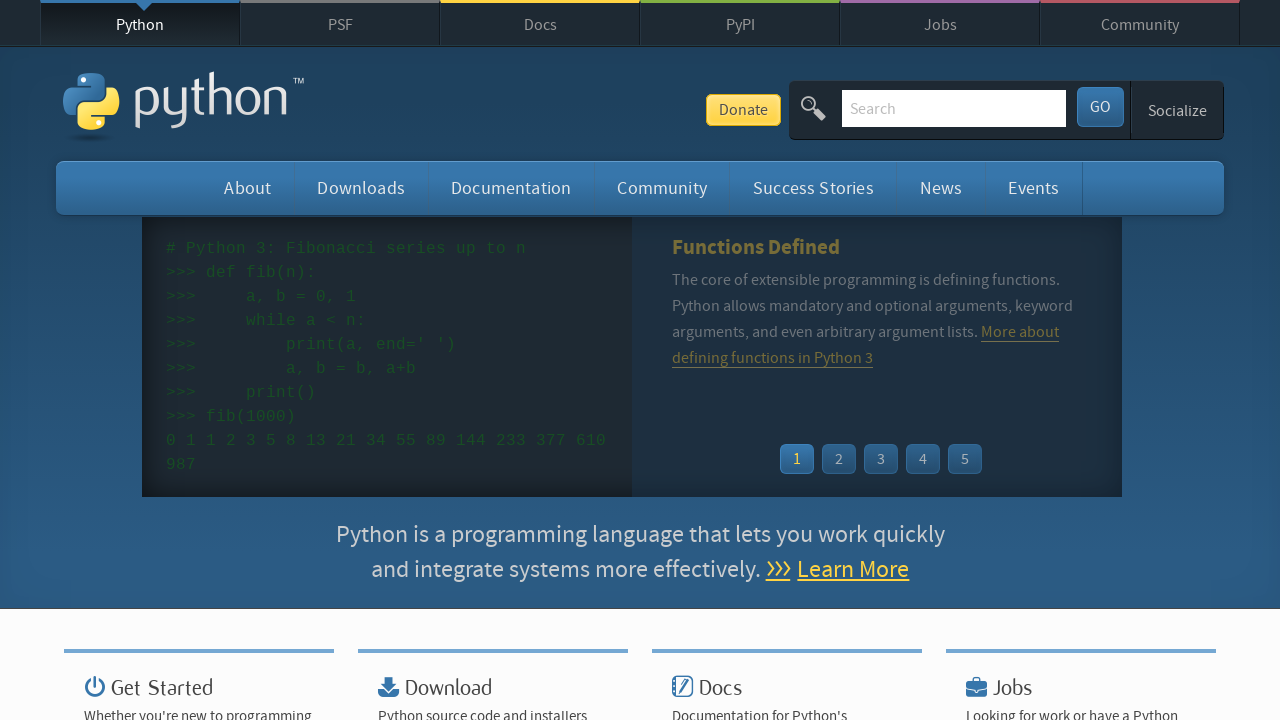

Events list section loaded
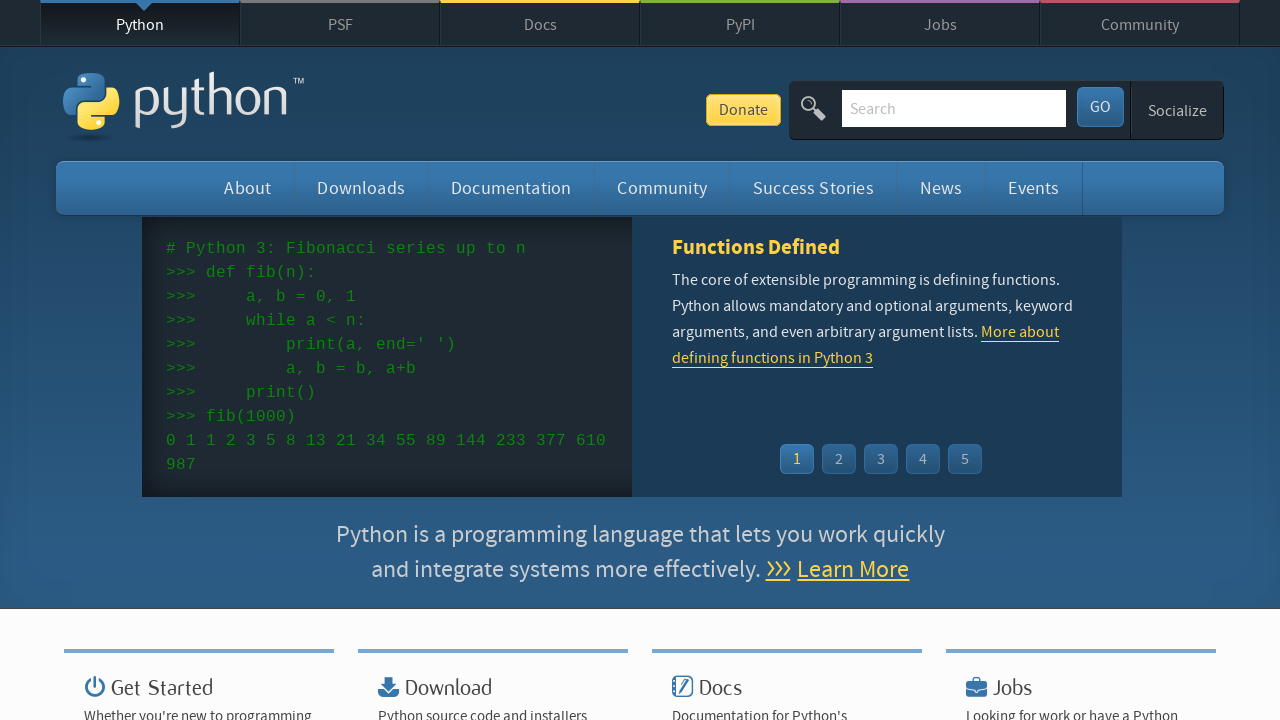

Event items are present in the events section
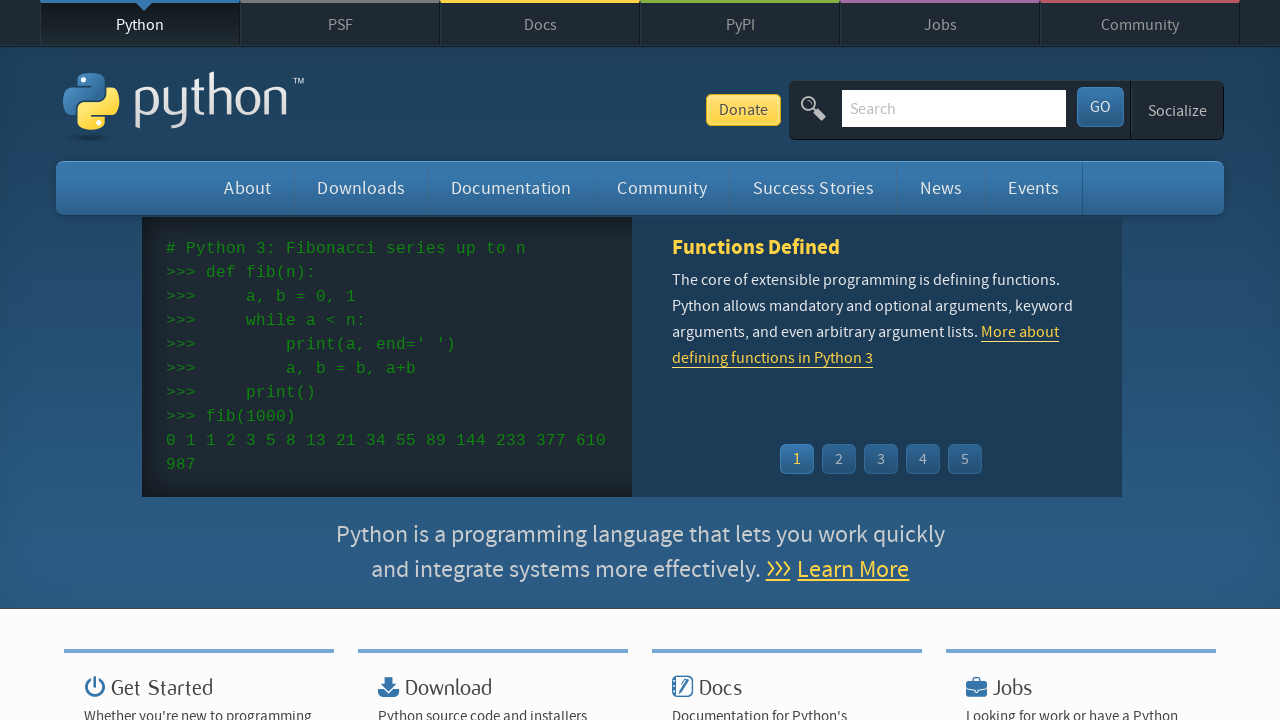

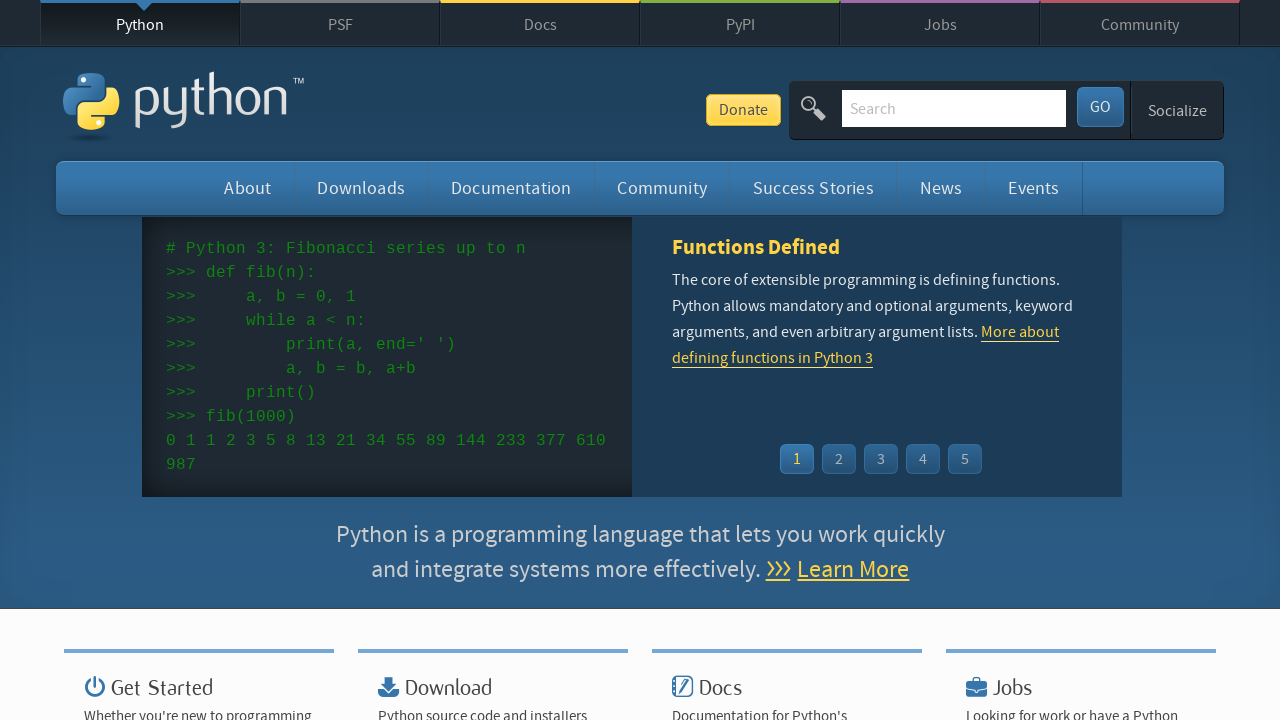